Tests that todo data persists after page reload

Starting URL: https://demo.playwright.dev/todomvc

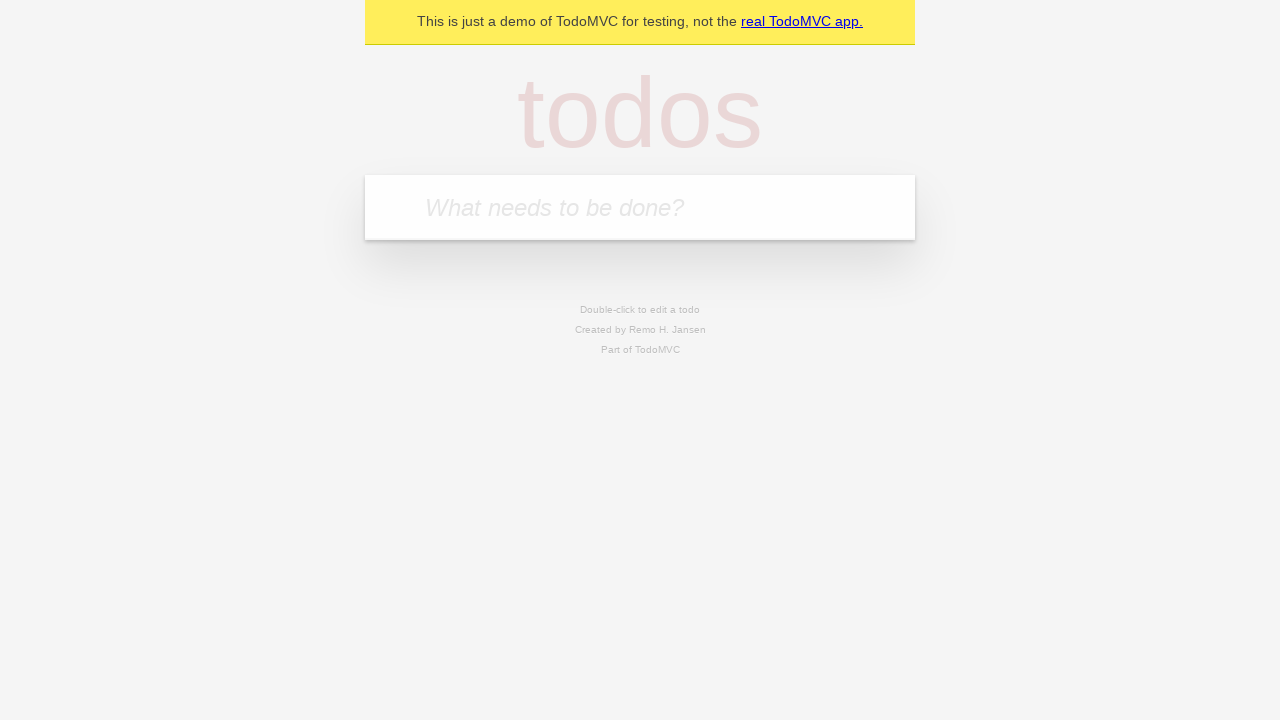

Located the todo input field
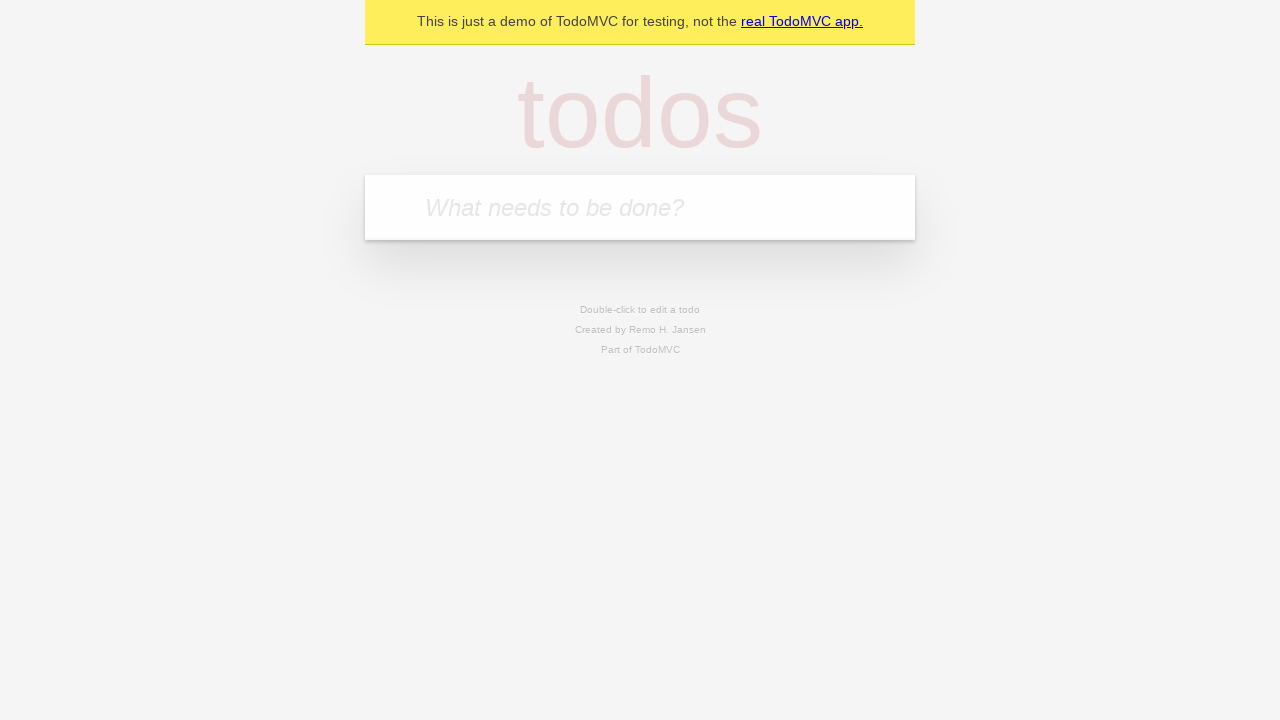

Filled todo input with 'buy some cheese' on internal:attr=[placeholder="What needs to be done?"i]
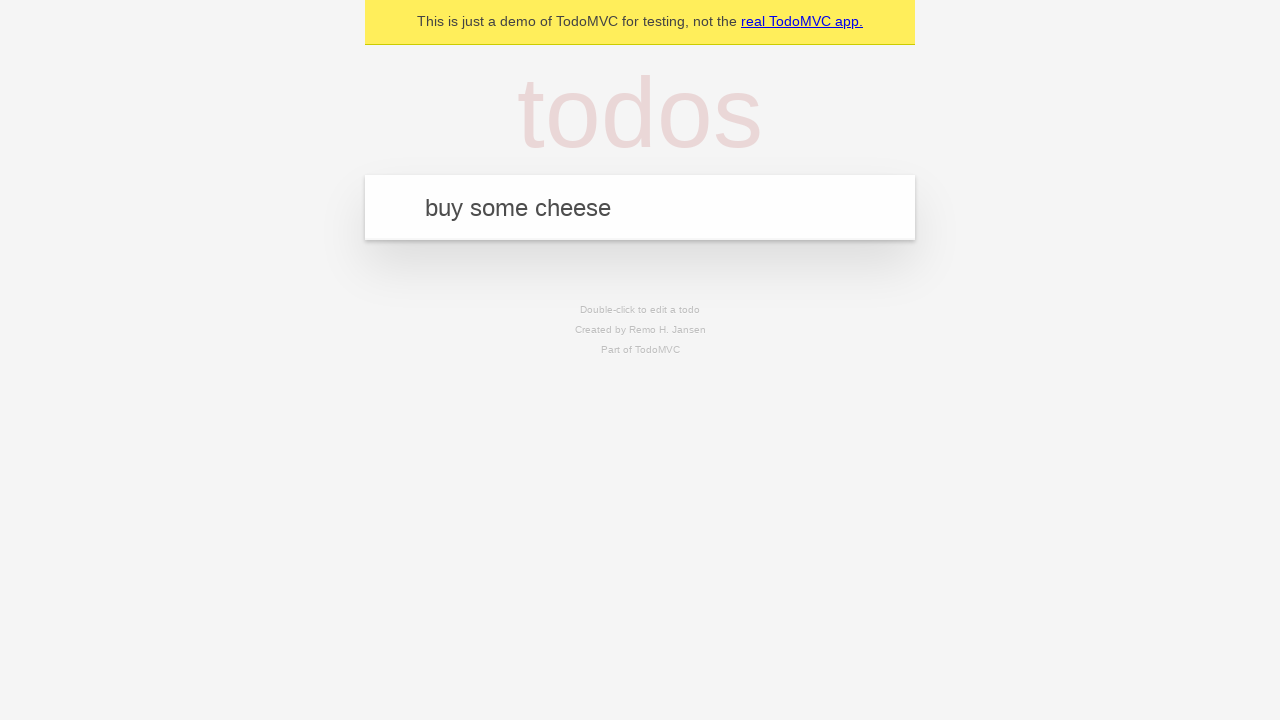

Pressed Enter to create todo 'buy some cheese' on internal:attr=[placeholder="What needs to be done?"i]
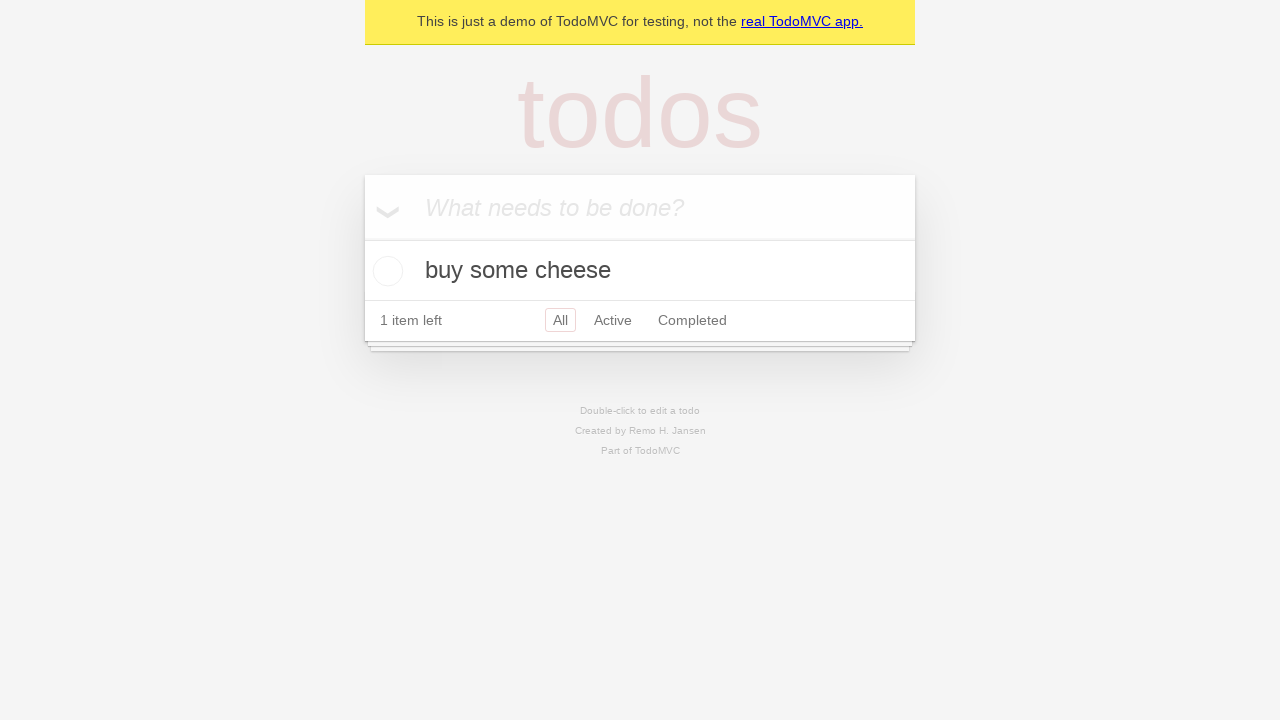

Filled todo input with 'feed the cat' on internal:attr=[placeholder="What needs to be done?"i]
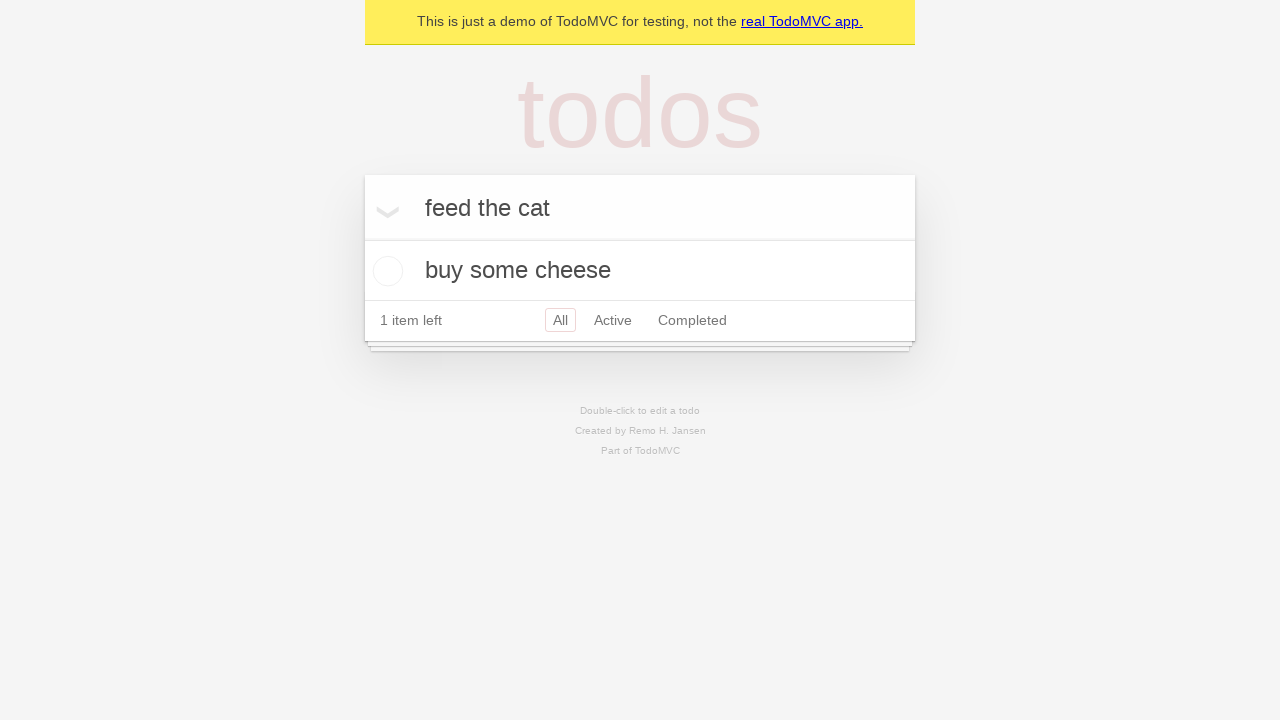

Pressed Enter to create todo 'feed the cat' on internal:attr=[placeholder="What needs to be done?"i]
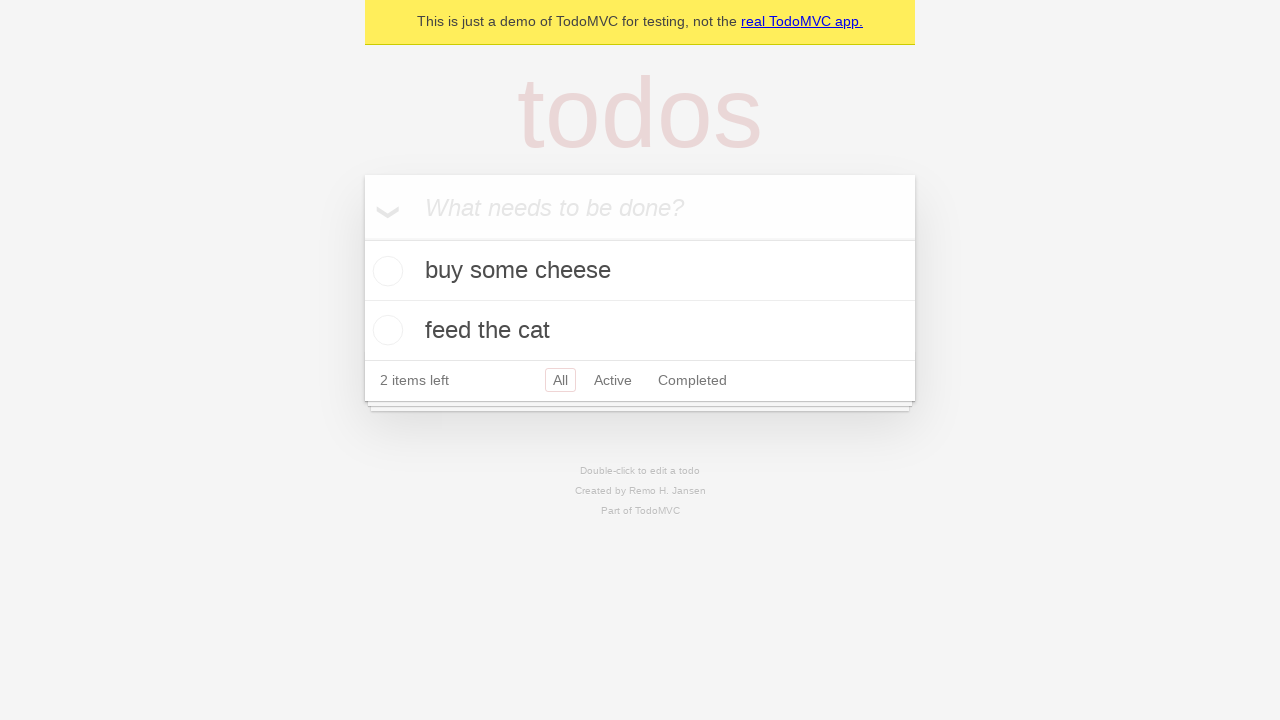

Located all todo items
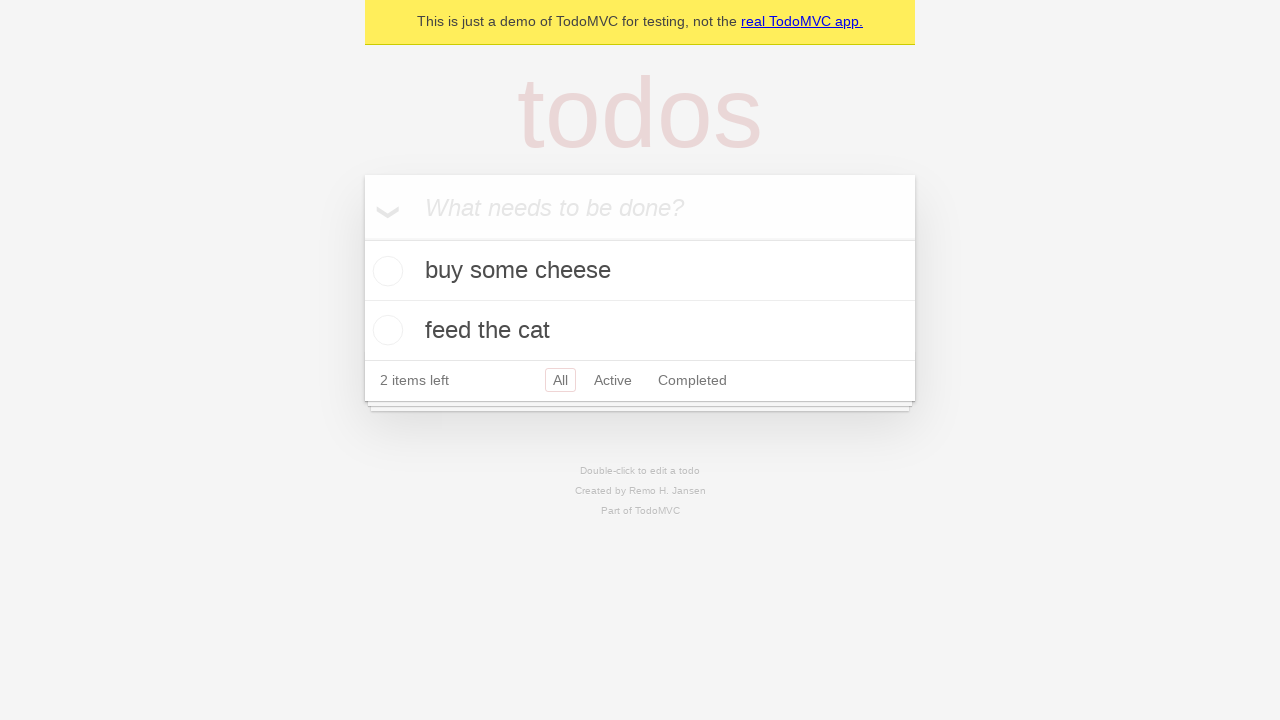

Waited for second todo item to appear
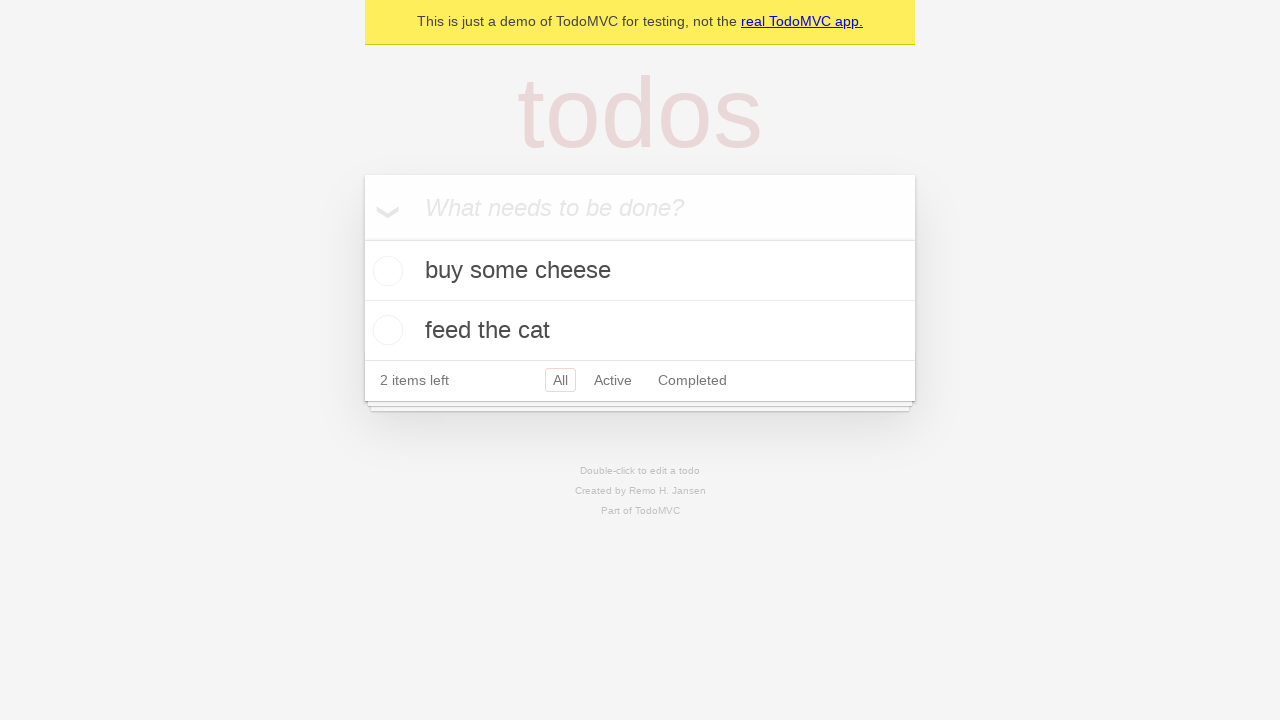

Located checkbox for first todo item
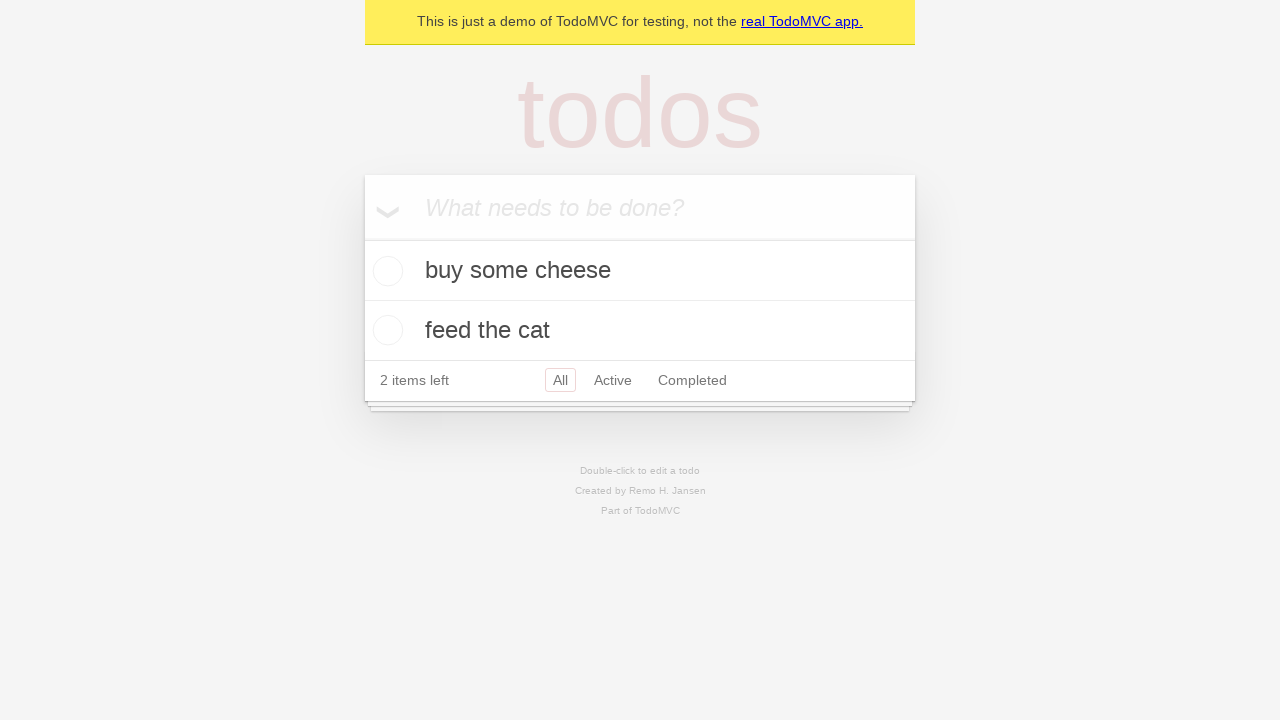

Checked the first todo item at (385, 271) on [data-testid='todo-item'] >> nth=0 >> internal:role=checkbox
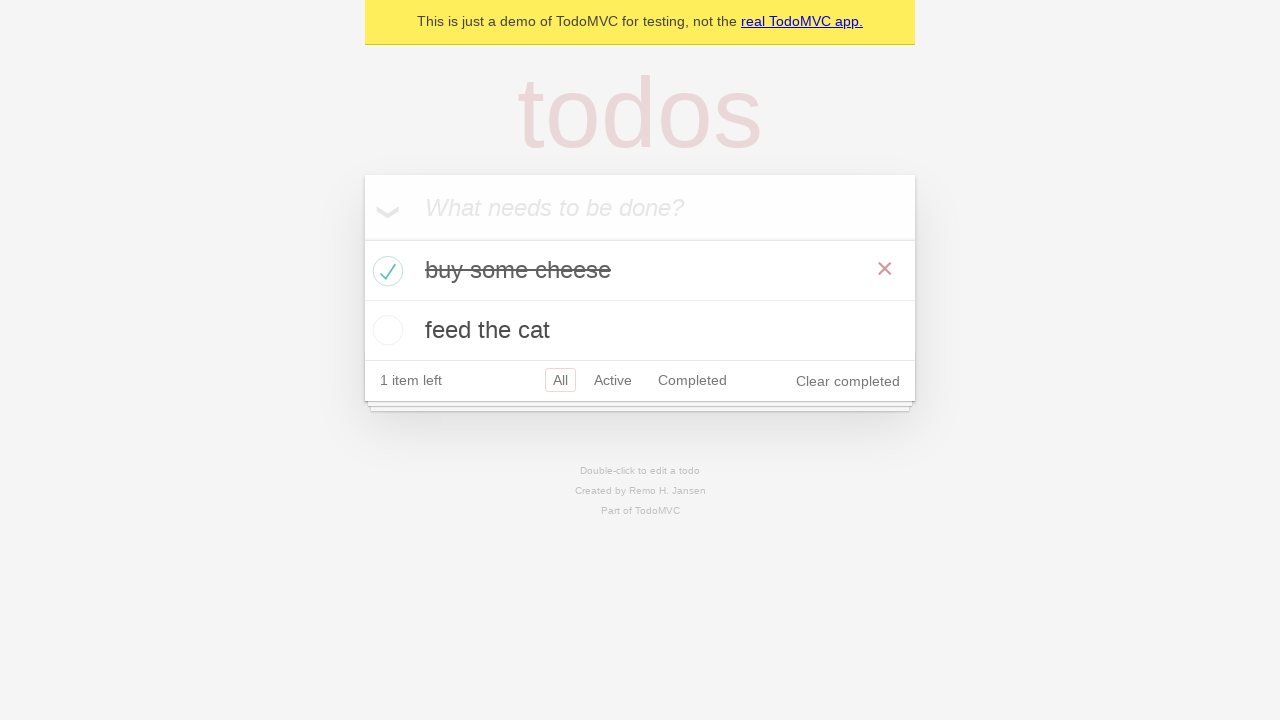

Reloaded the page
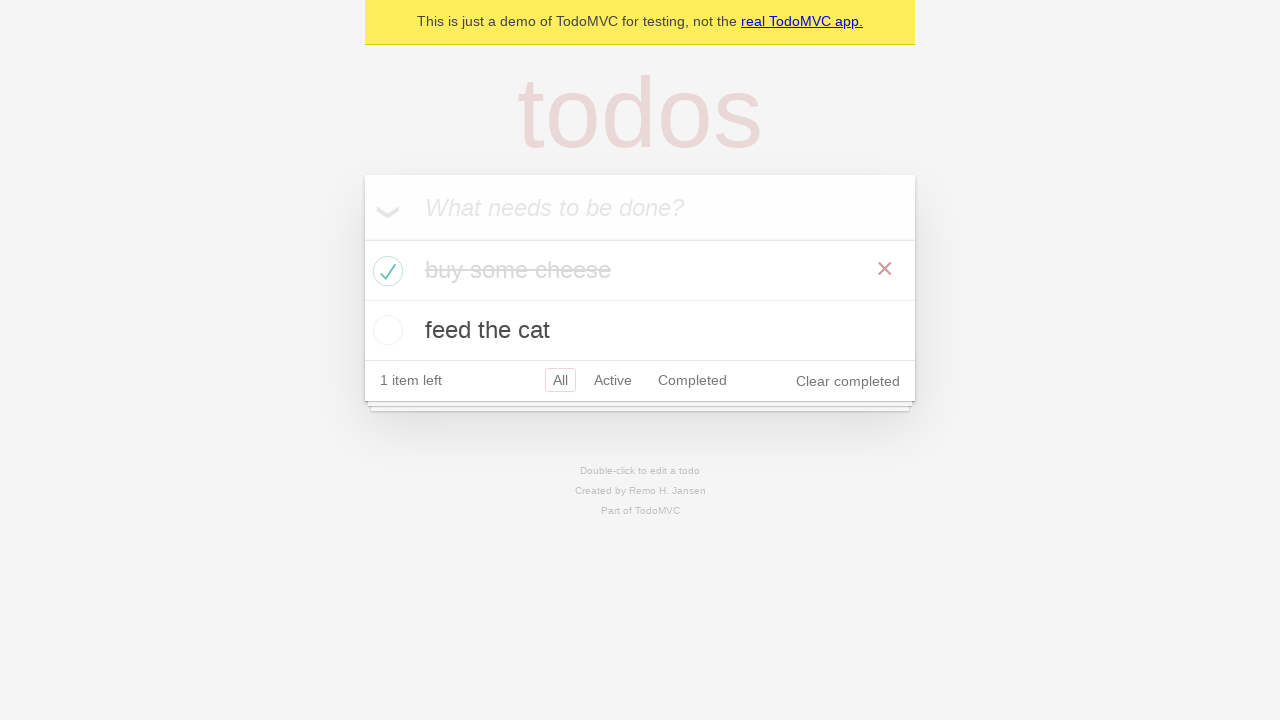

Waited for todo items to reappear after page reload
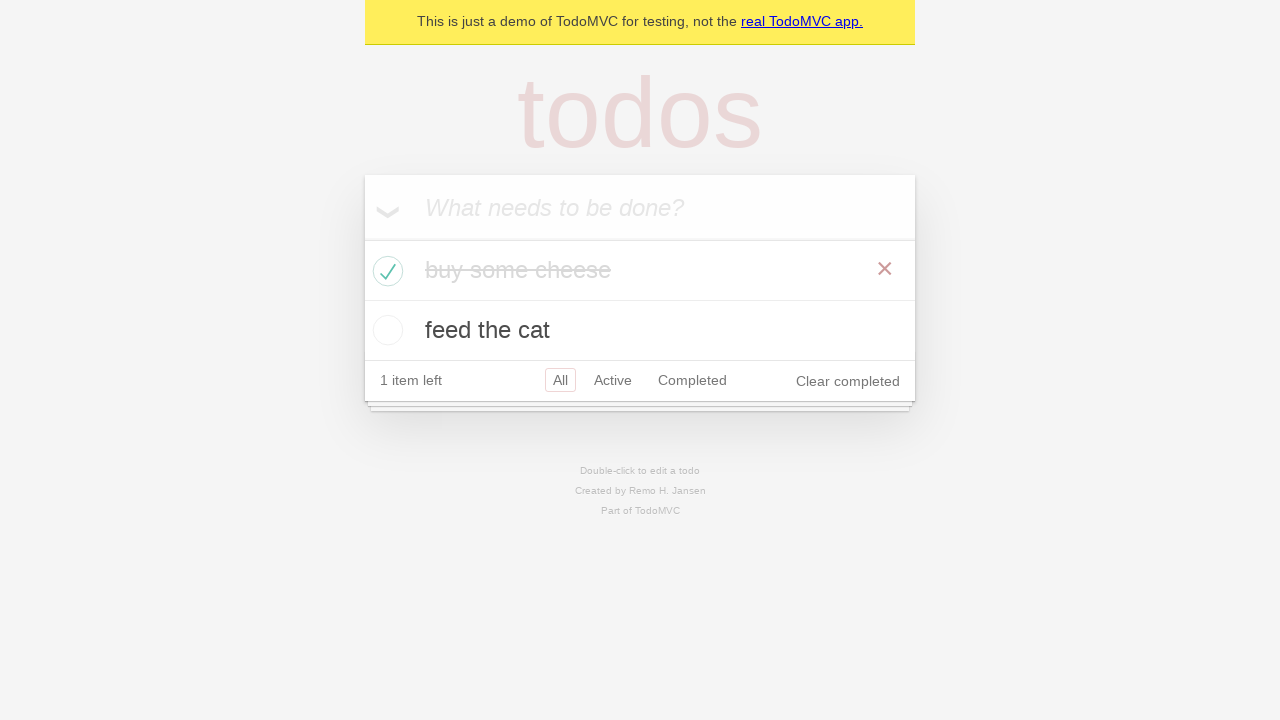

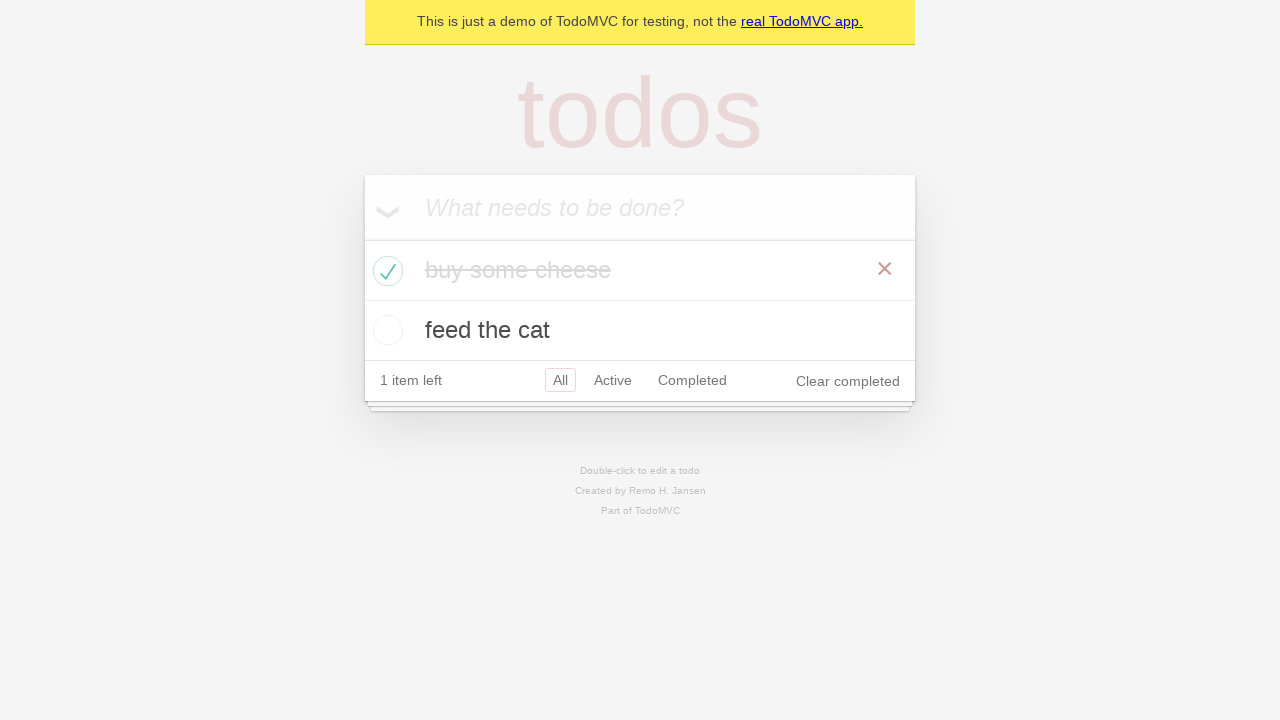